Tests window handling functionality by clicking a link to open a new window and verifying the page title

Starting URL: https://the-internet.herokuapp.com/windows

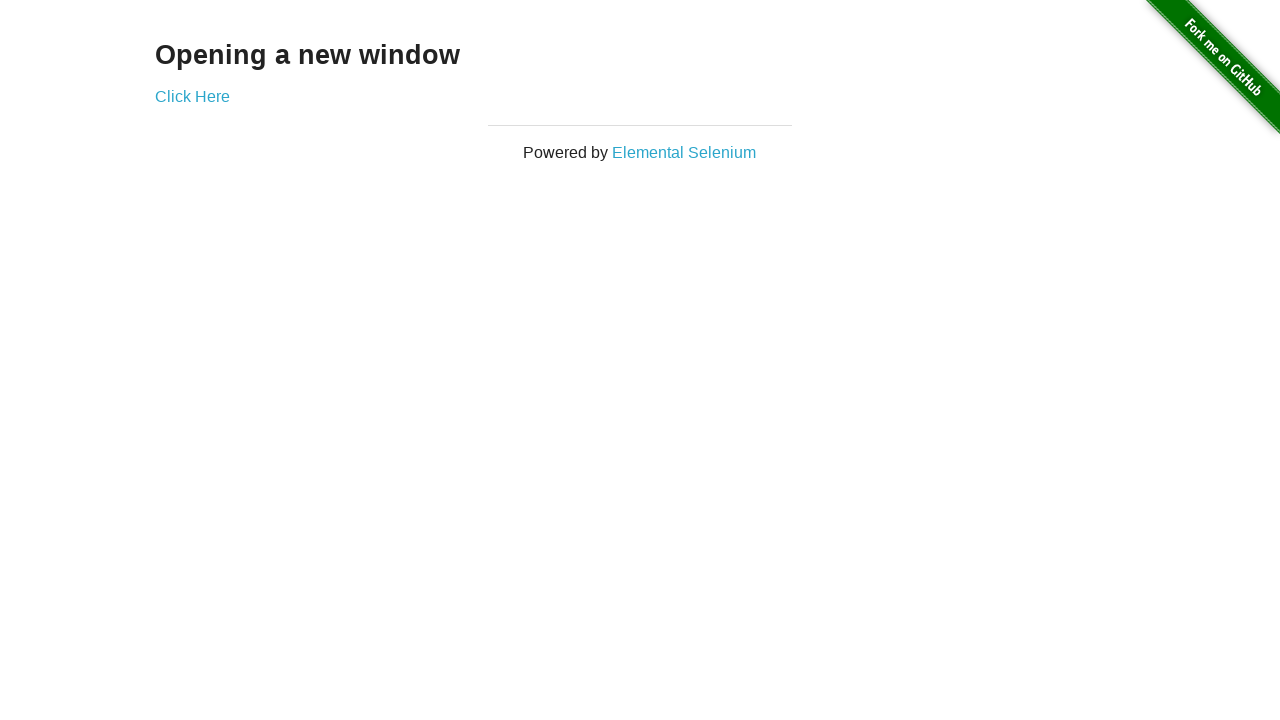

Clicked 'Click Here' link to open new window at (192, 96) on text=Click Here
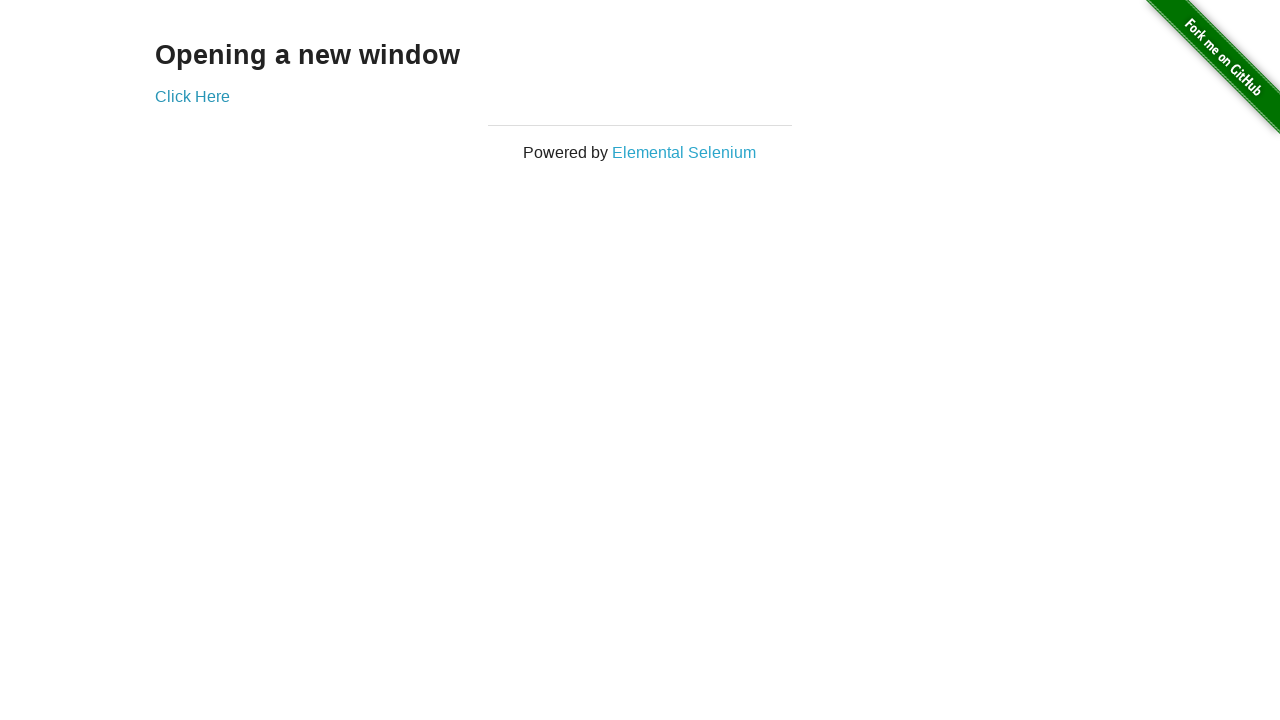

New window opened and switched to it at (192, 96) on text=Click Here
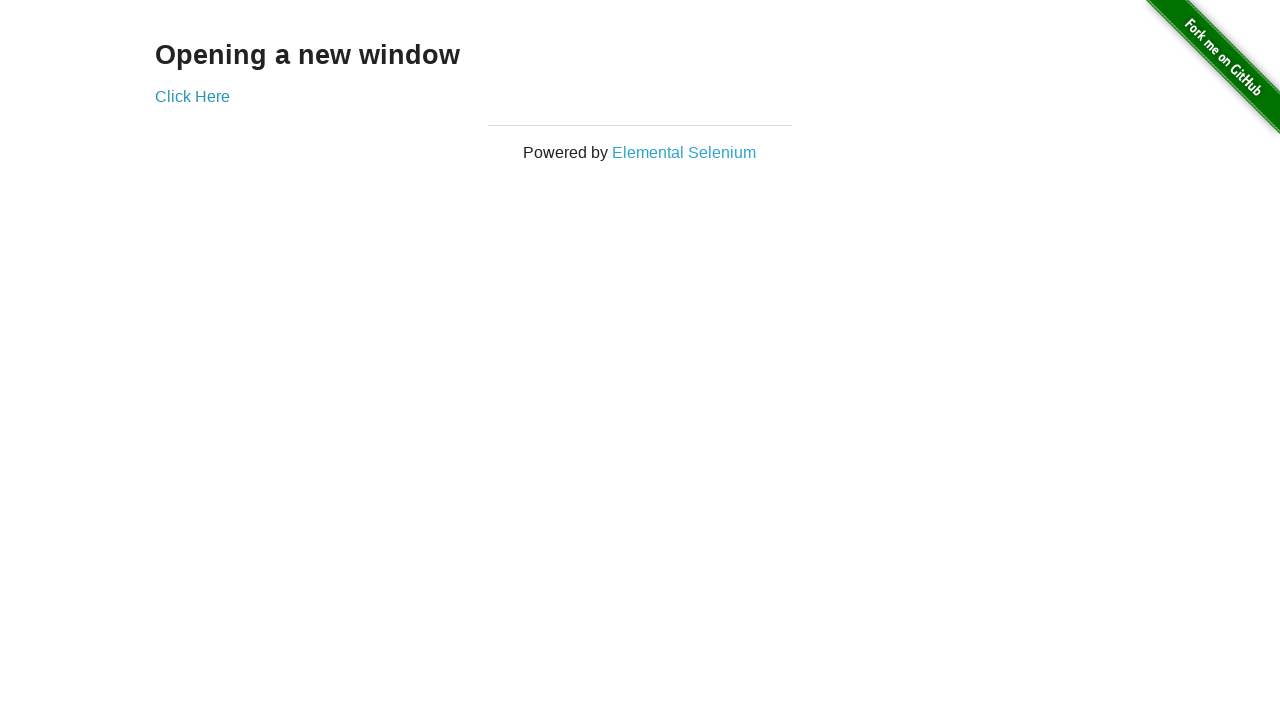

New page object captured
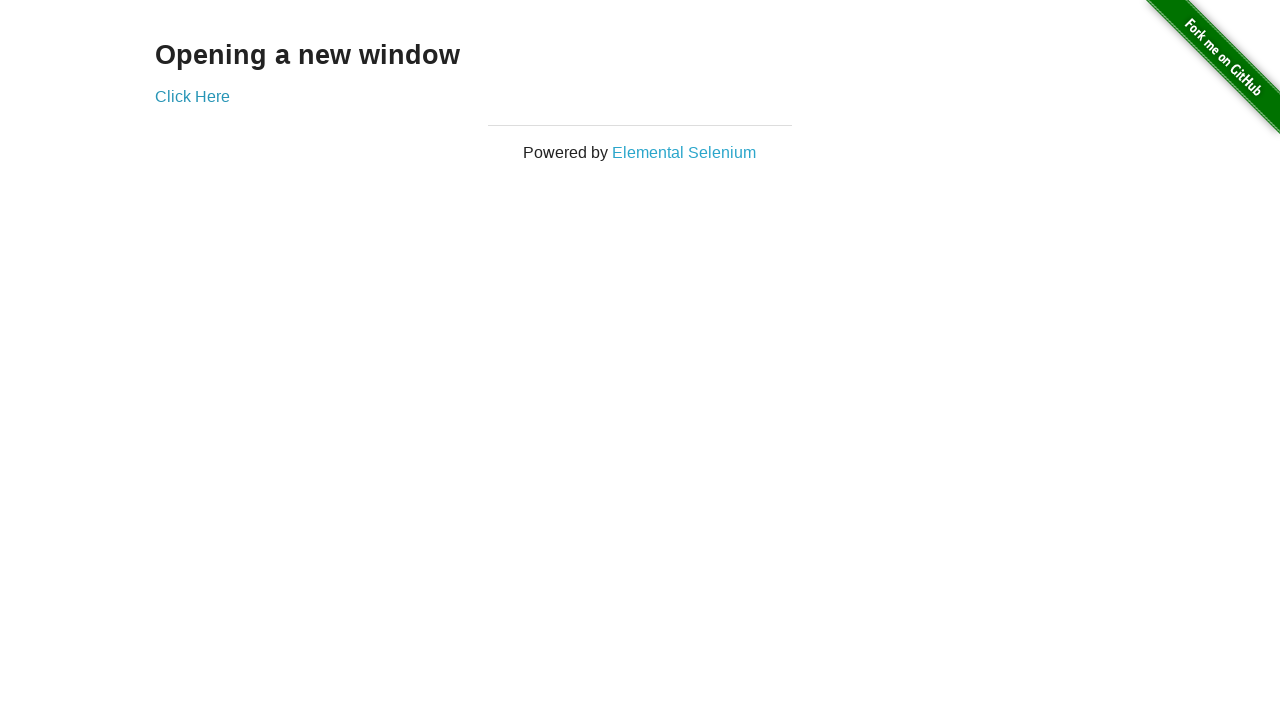

Retrieved new window title: New Window
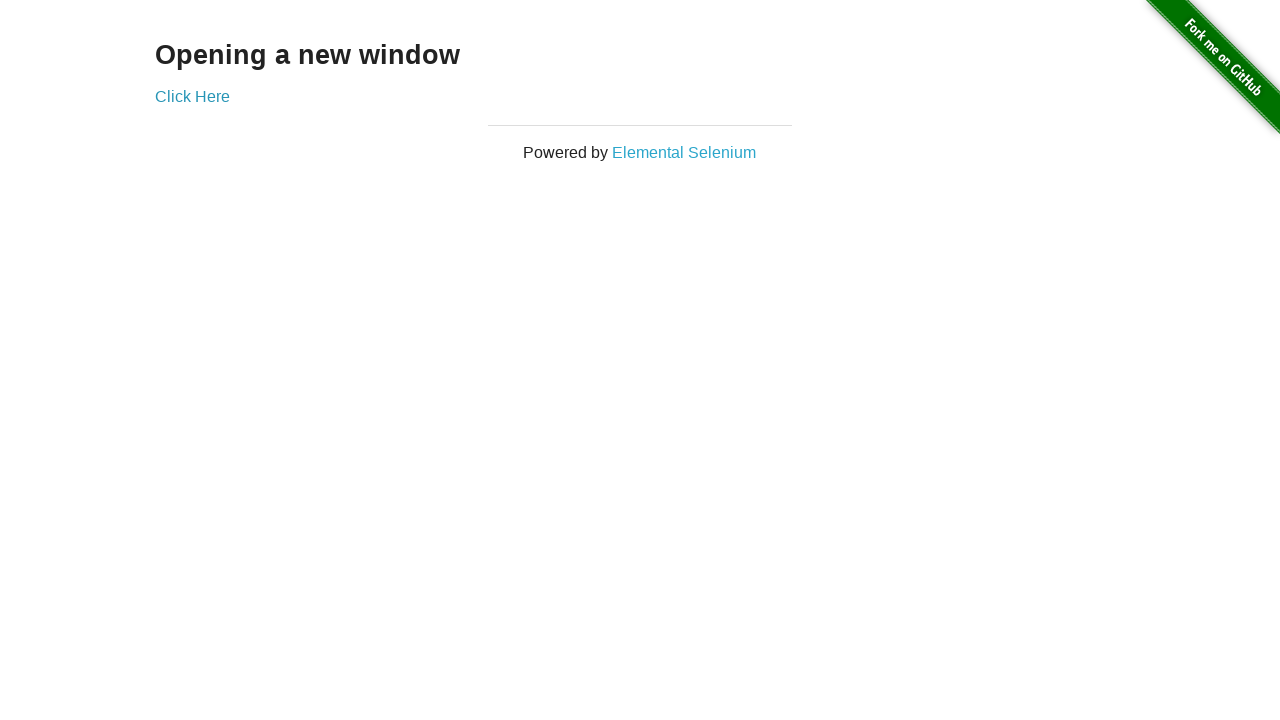

Printed new window title: New Window
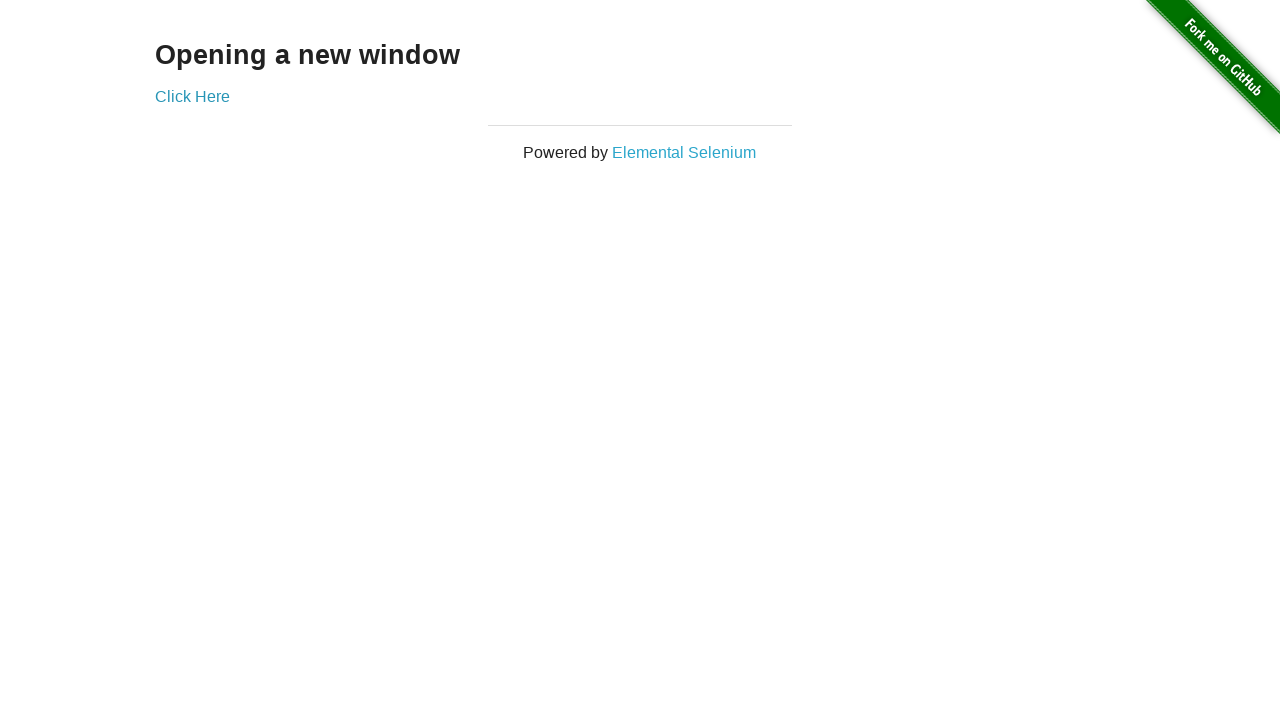

Closed new window
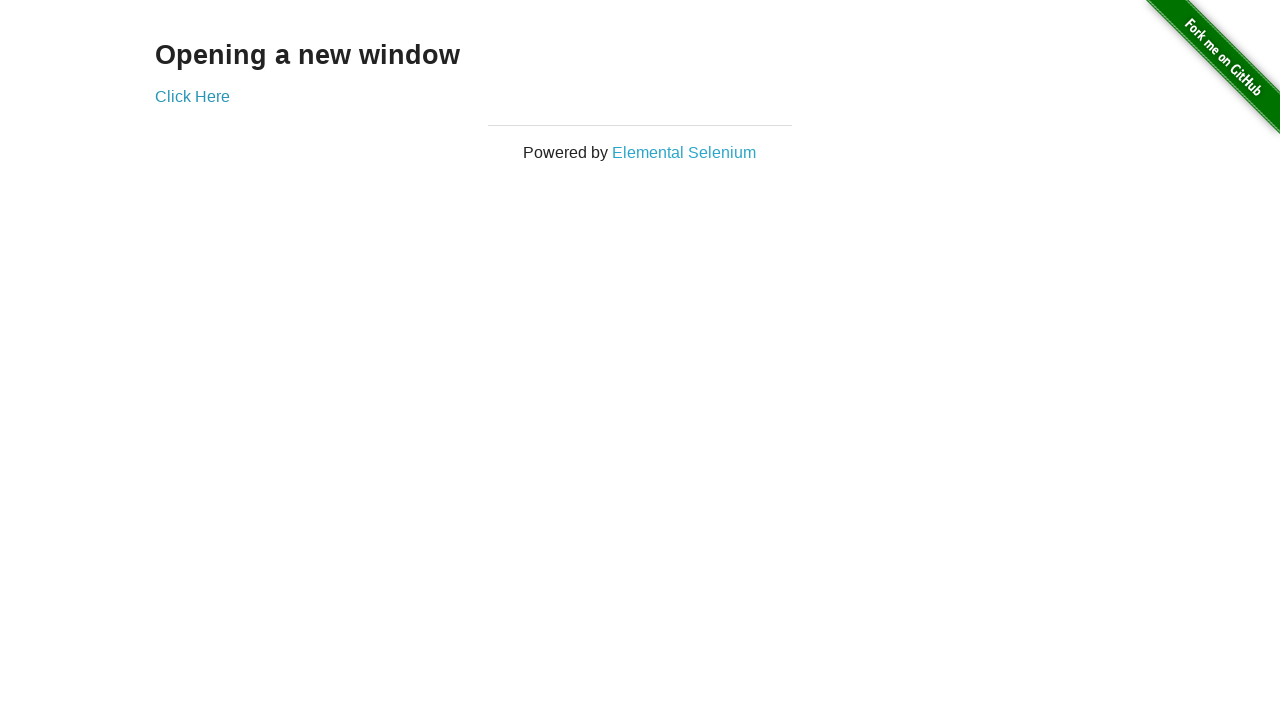

Retrieved original window URL: https://the-internet.herokuapp.com/windows
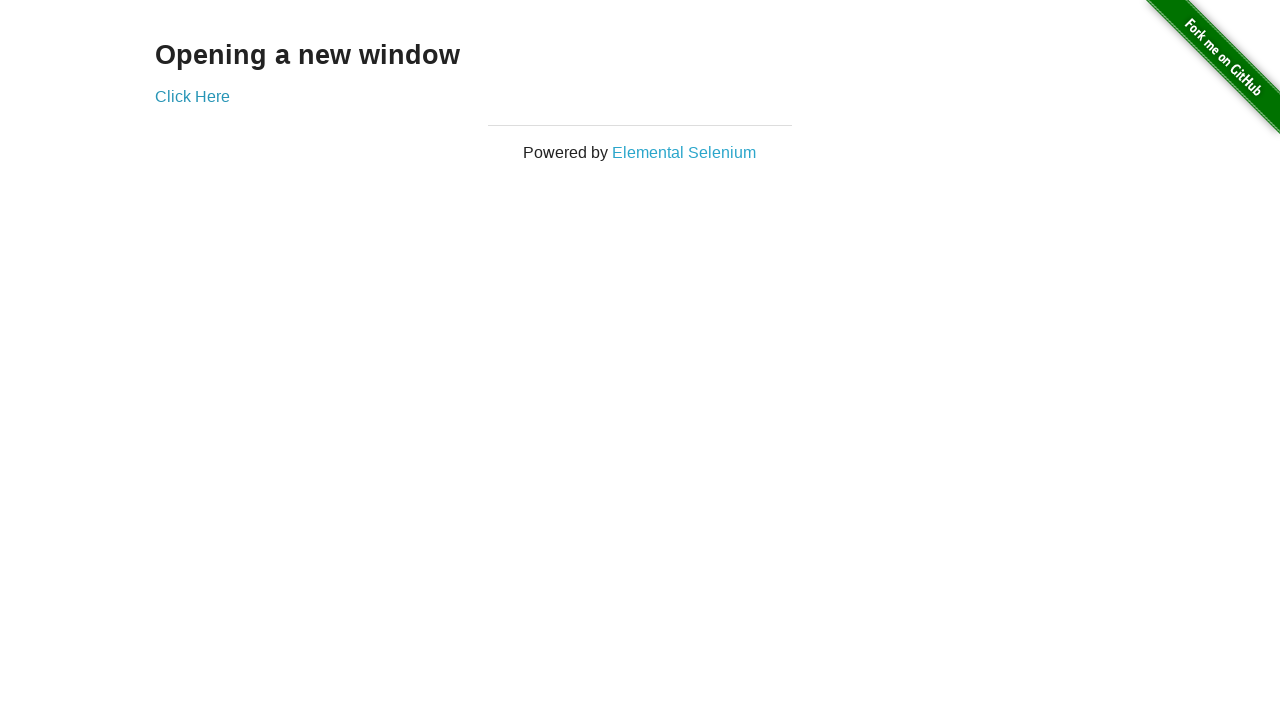

Printed original window URL: https://the-internet.herokuapp.com/windows
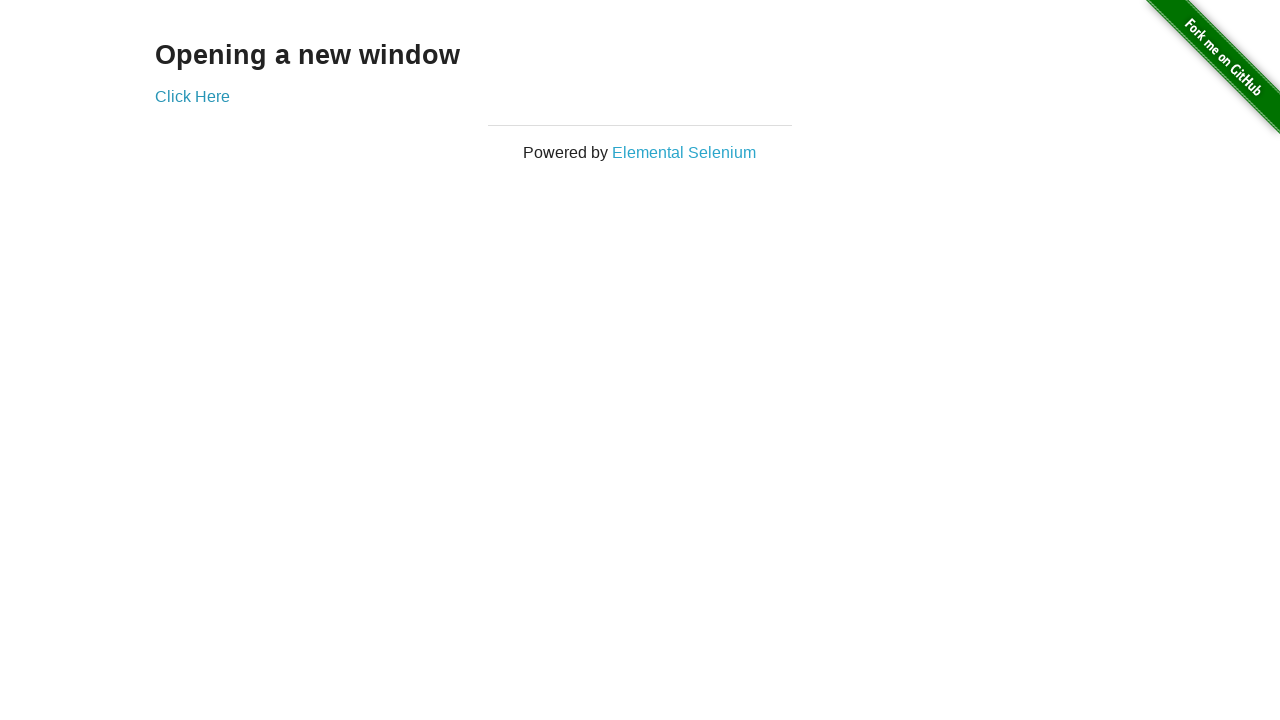

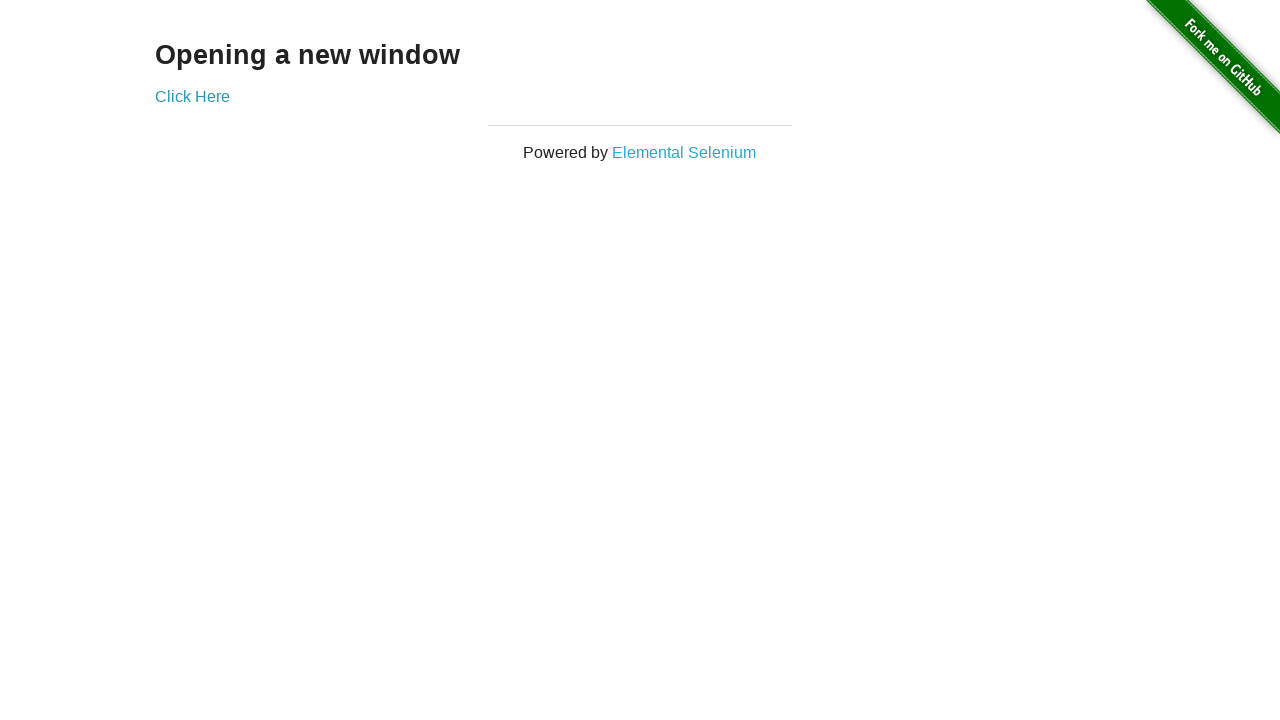